Tests radio button functionality by selecting a radio button option

Starting URL: https://demoqa.com/radio-button

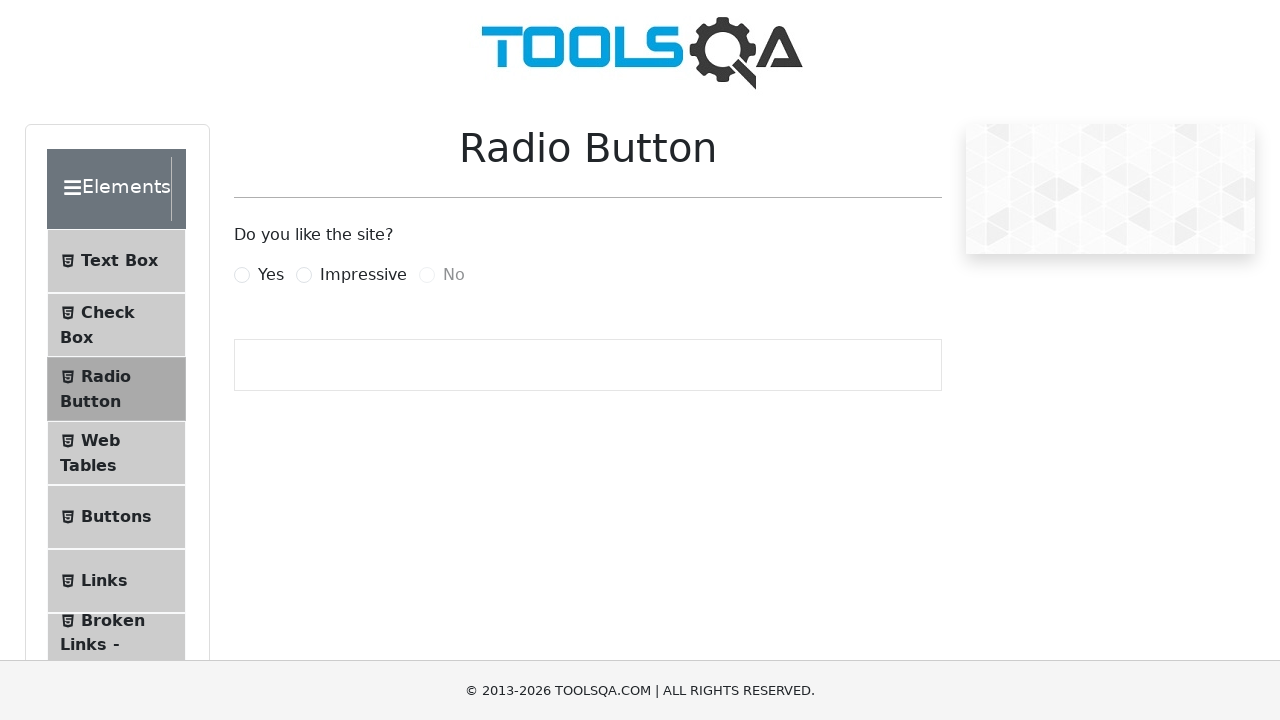

Waited for 'Yes' radio button label to be visible
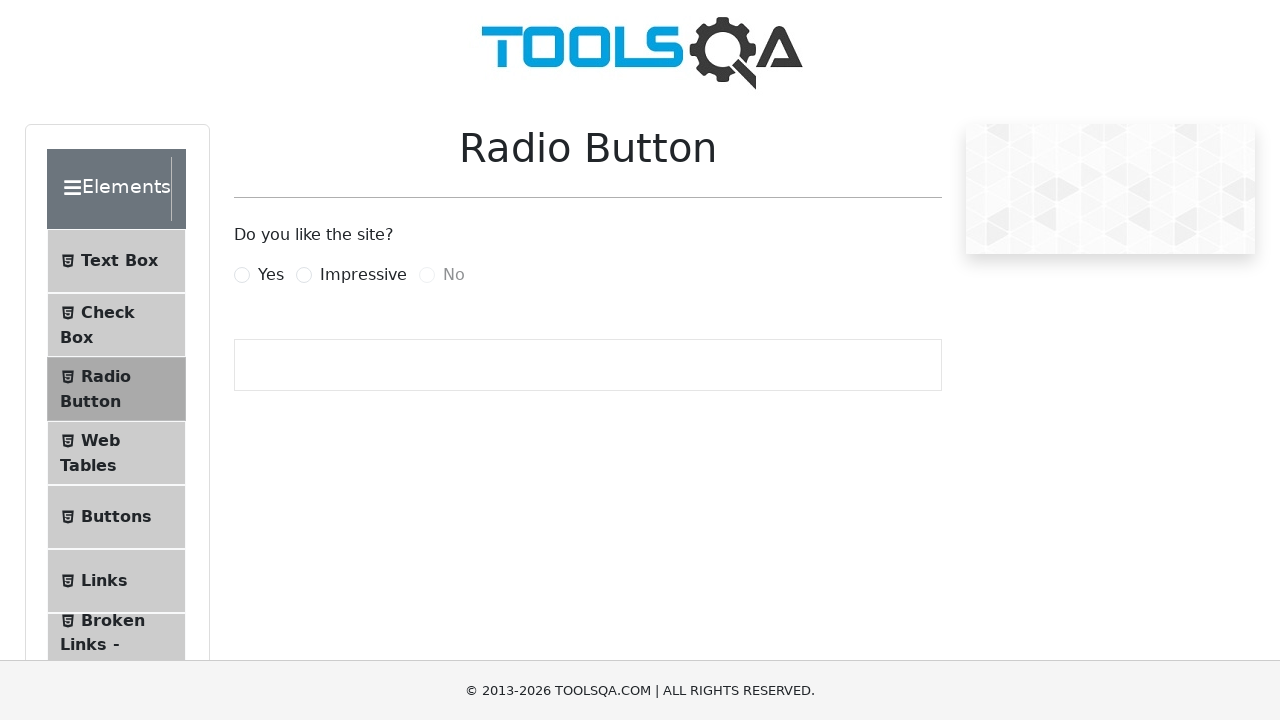

Clicked on the 'Yes' radio button label to select it at (271, 275) on label[for='yesRadio']
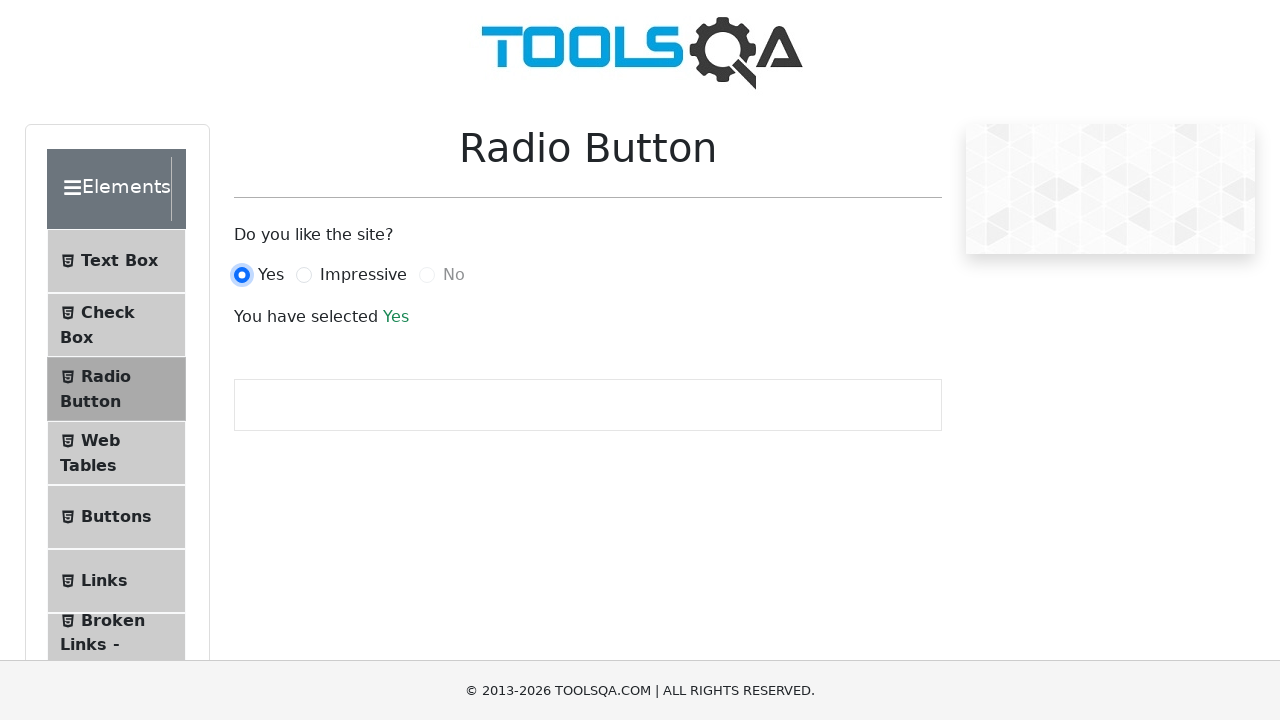

Verified that the success message appeared after selecting the radio button
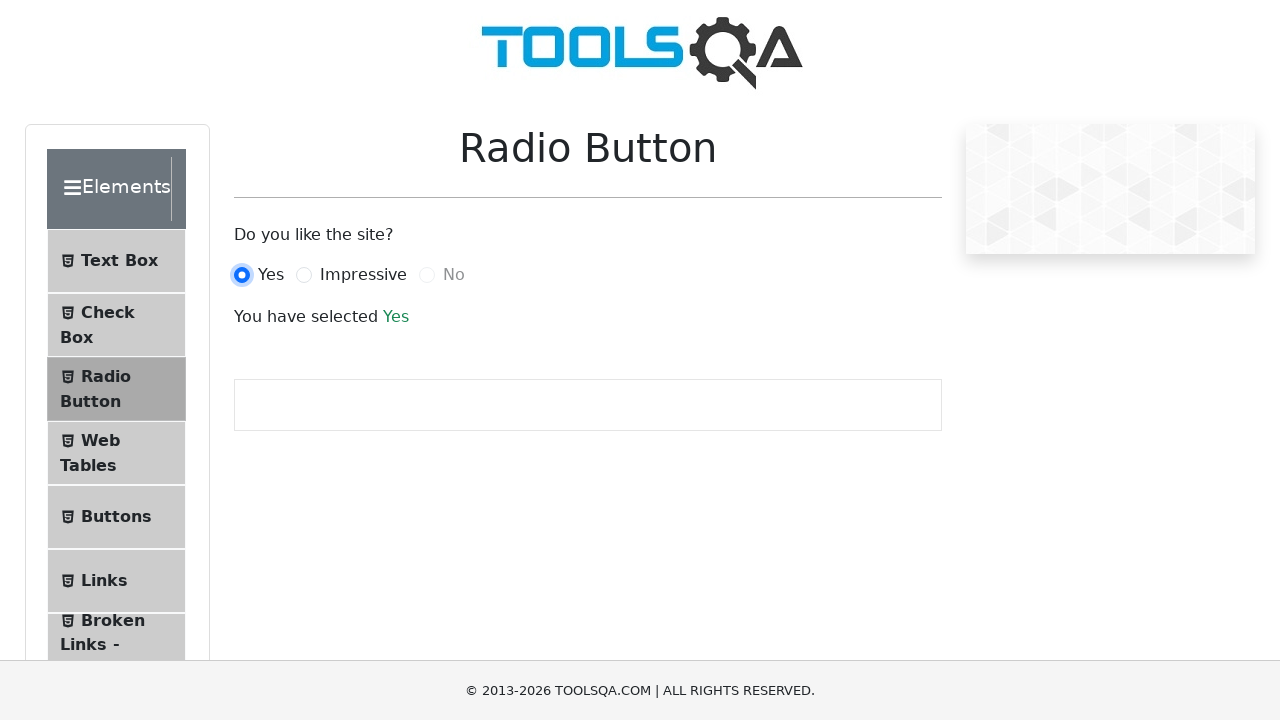

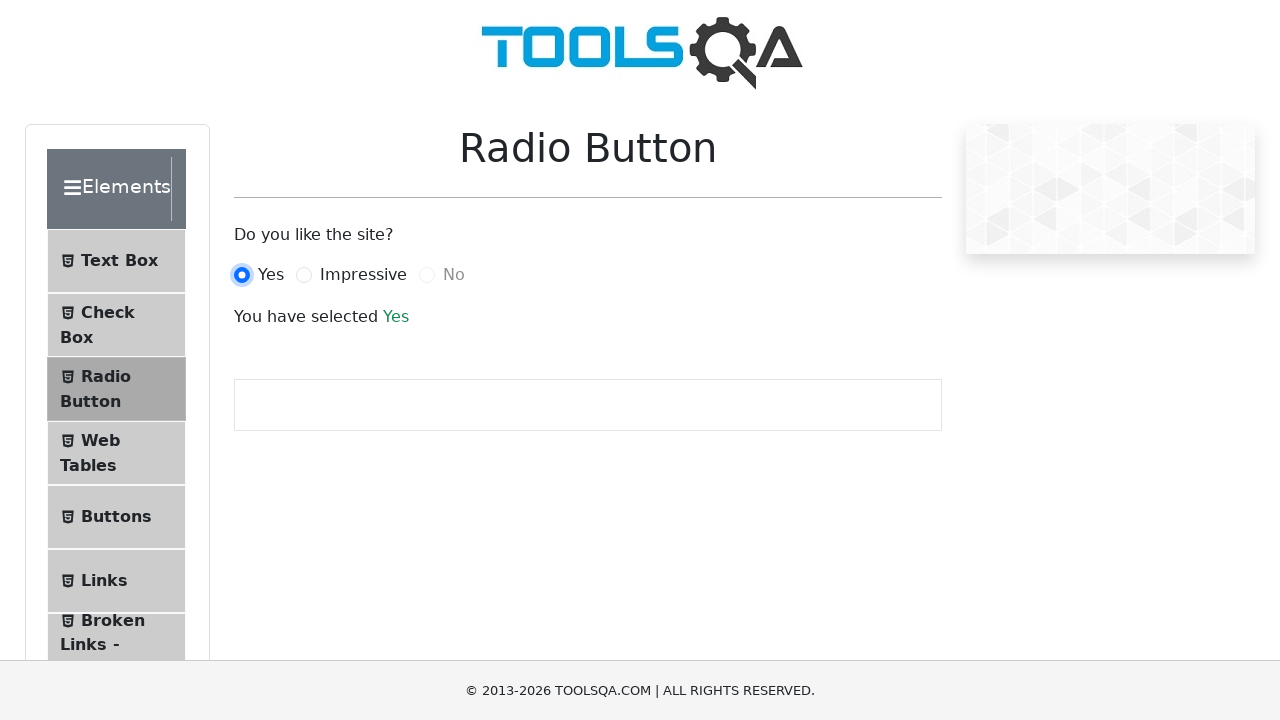